Clicks the iFrame link and verifies navigation to the correct URL

Starting URL: https://the-internet.herokuapp.com/frames

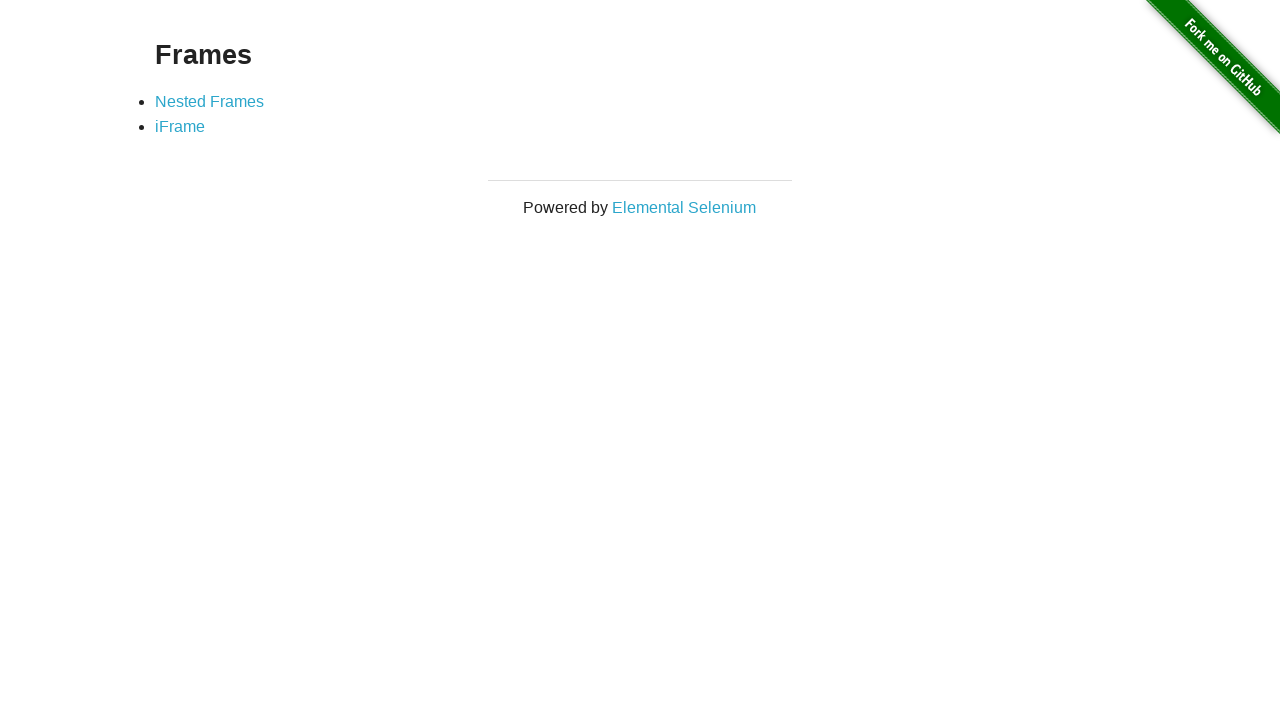

Clicked the iFrame link at (180, 127) on text=iFrame
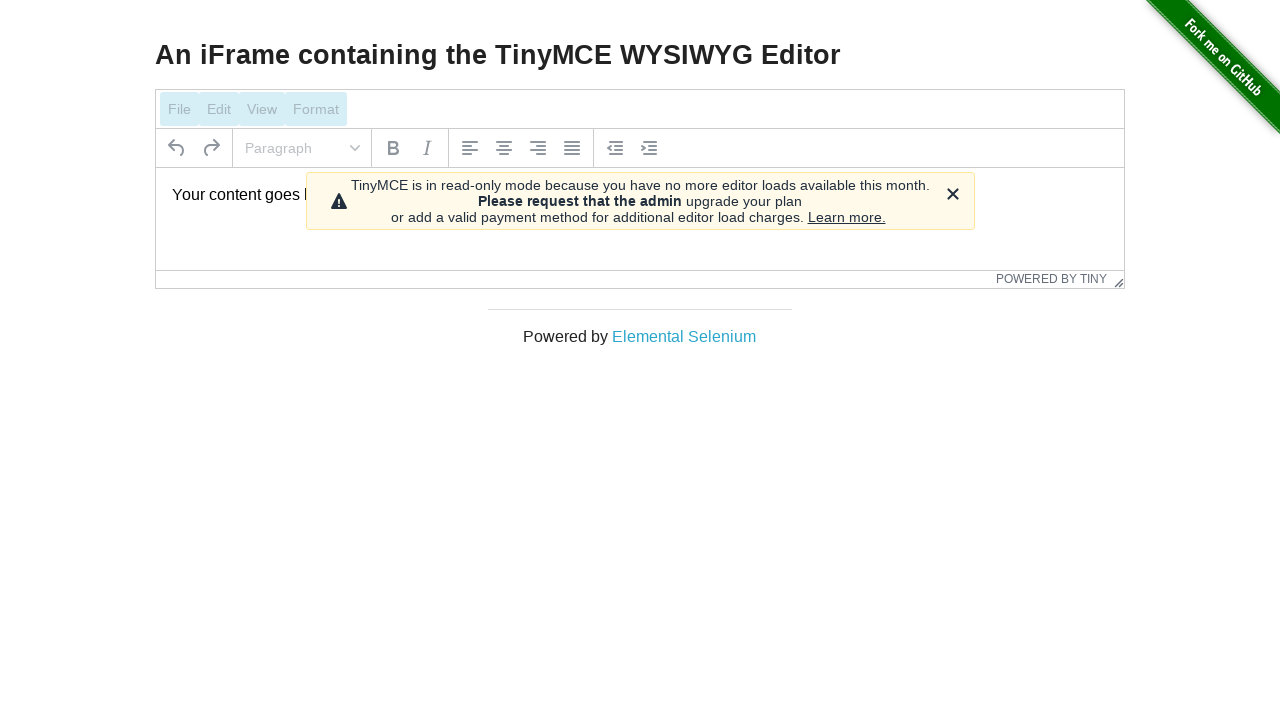

Verified navigation to iFrame page (https://the-internet.herokuapp.com/iframe)
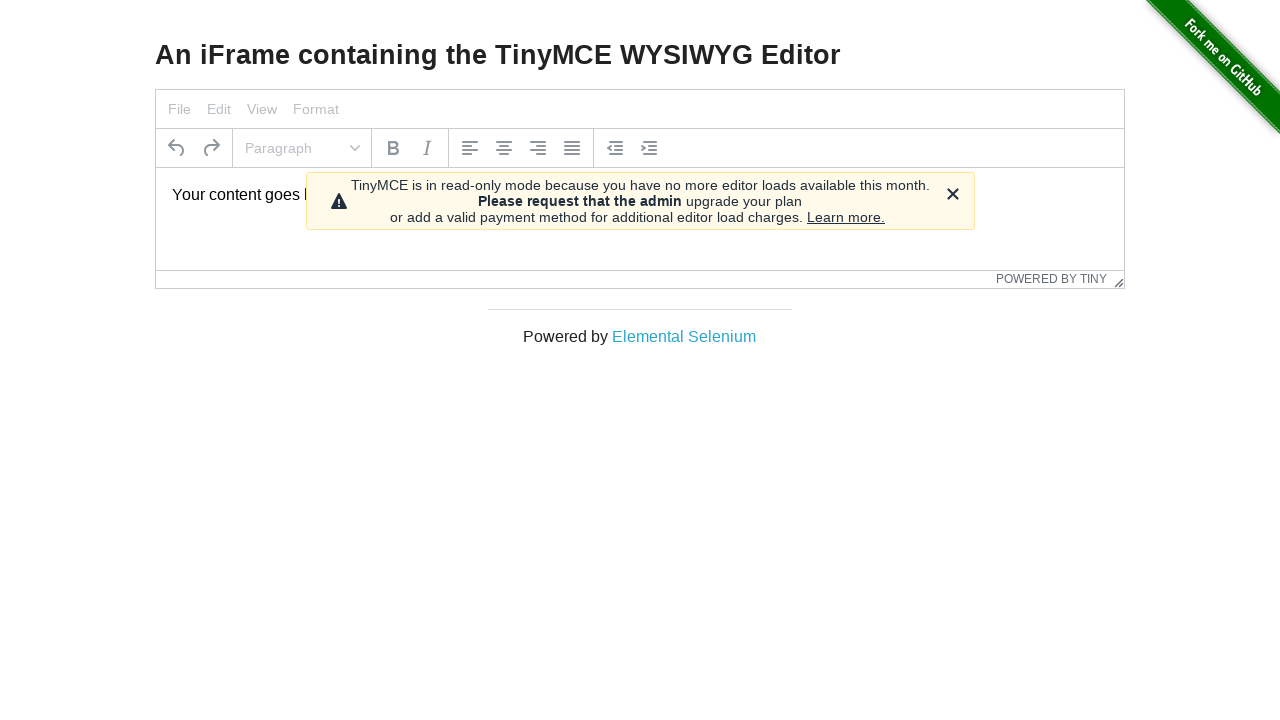

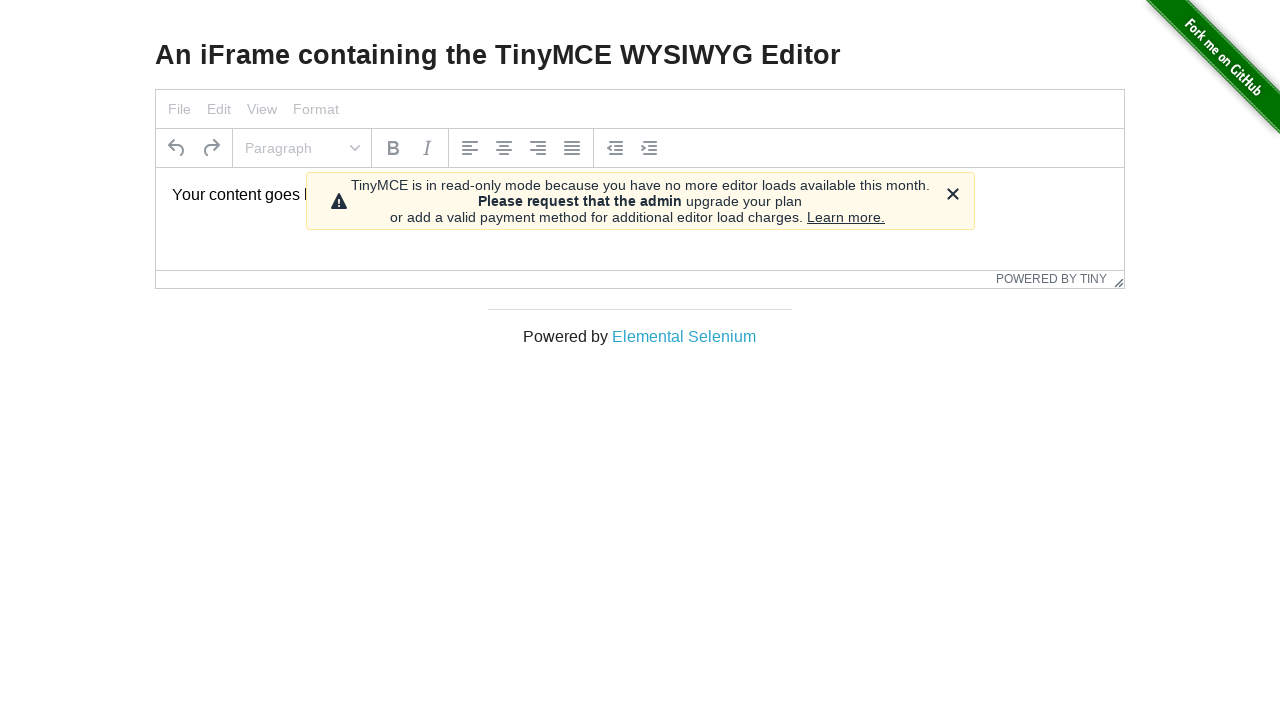